Tests successful login with valid credentials and verifies the secure page is reached

Starting URL: https://the-internet.herokuapp.com/login

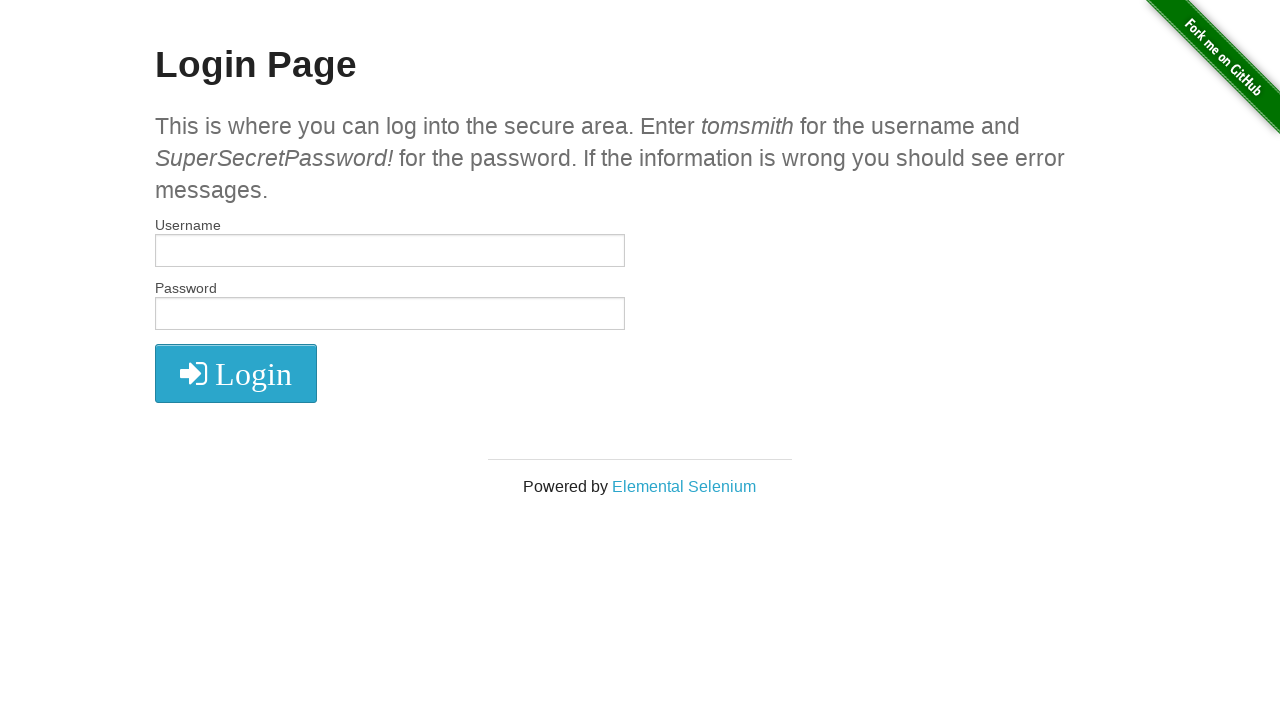

Filled username field with 'tomsmith' on #username
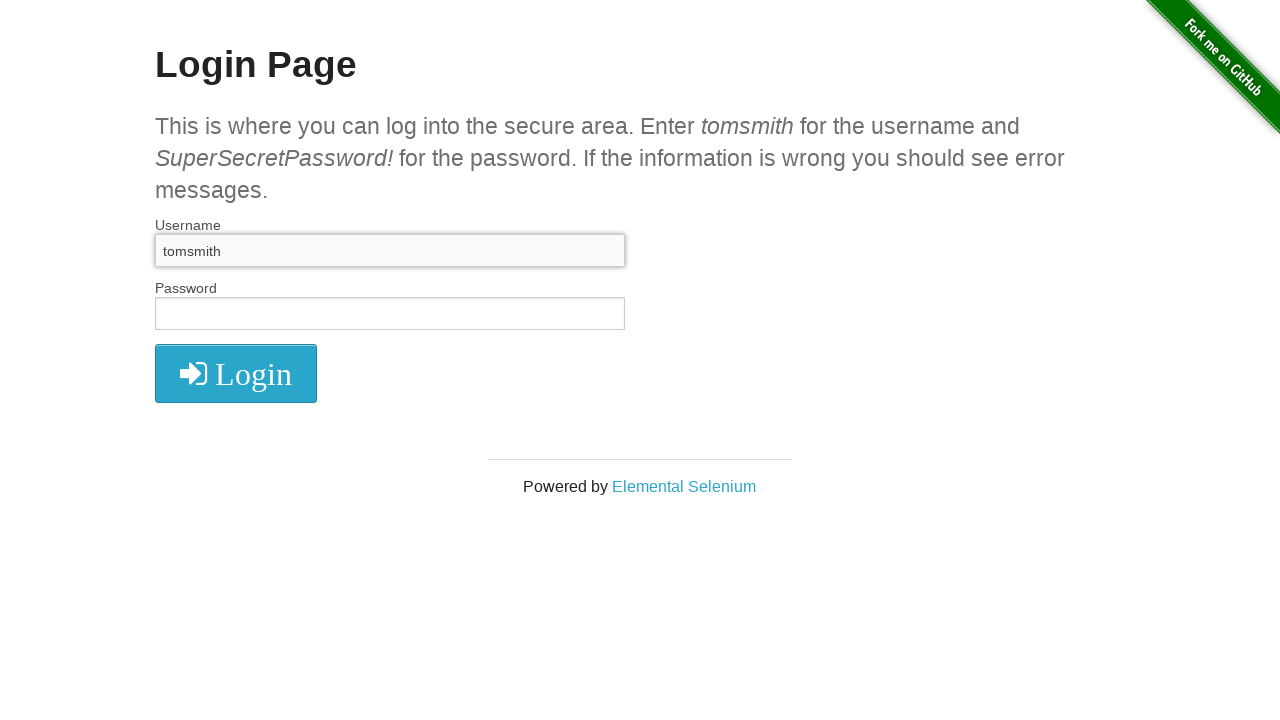

Filled password field with 'SuperSecretPassword!' on #password
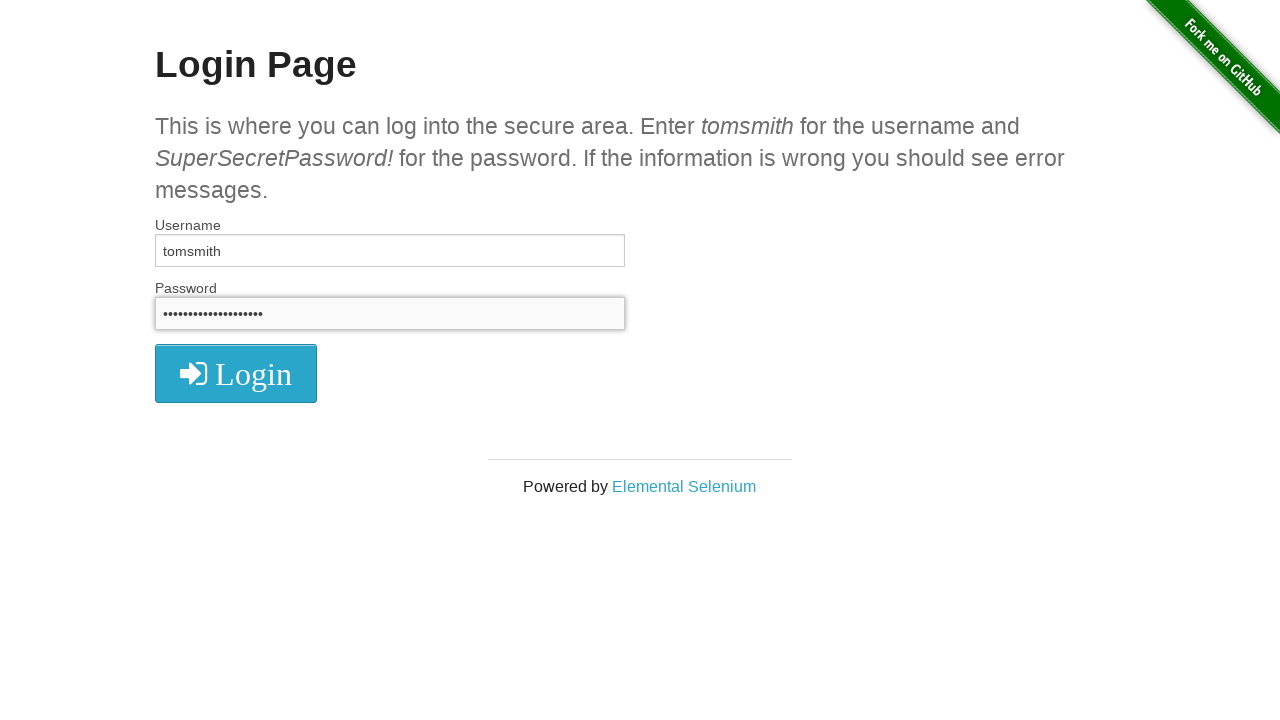

Clicked login button at (236, 374) on xpath=//*[@id="login"]/button/i
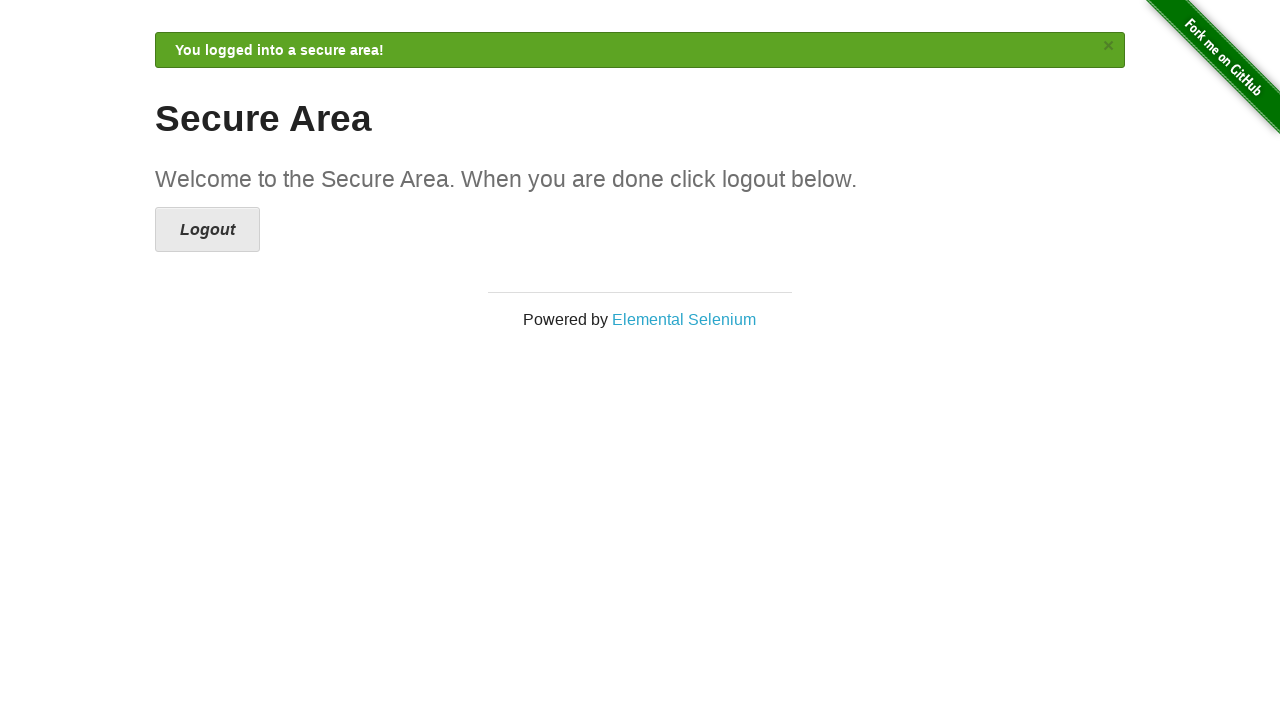

Verified that URL contains 'secure'
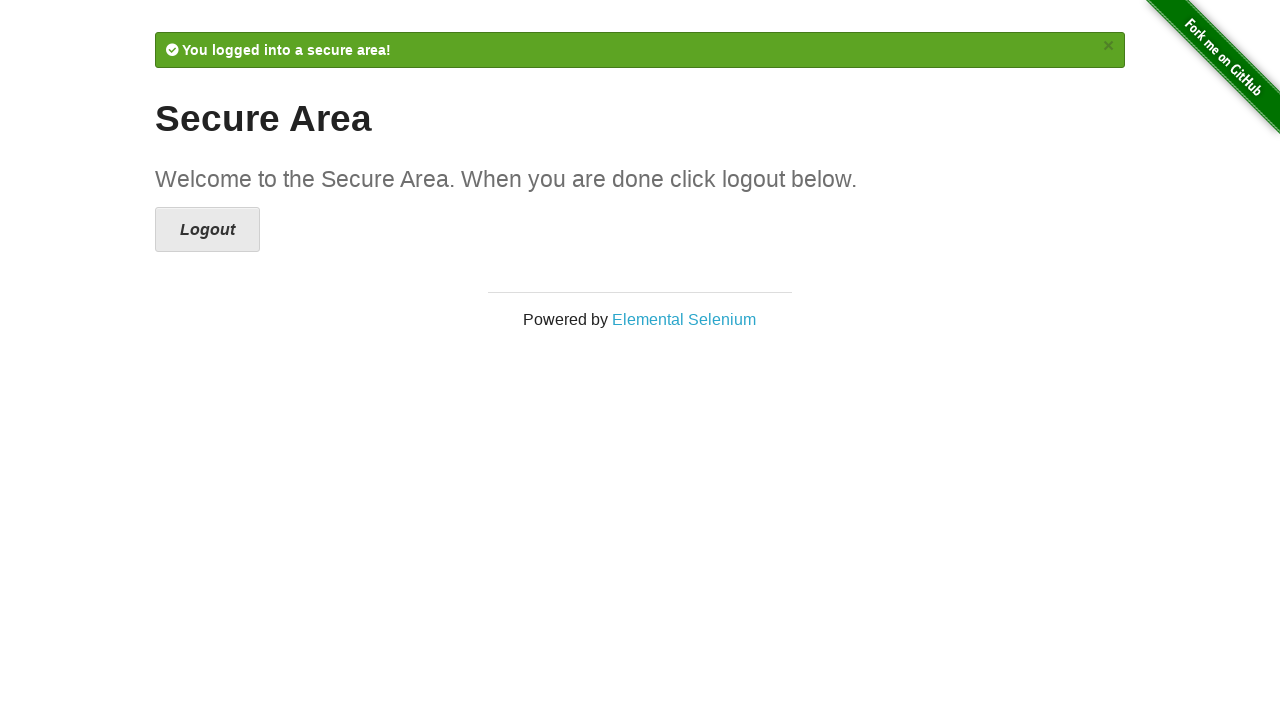

Waited for success message element to load
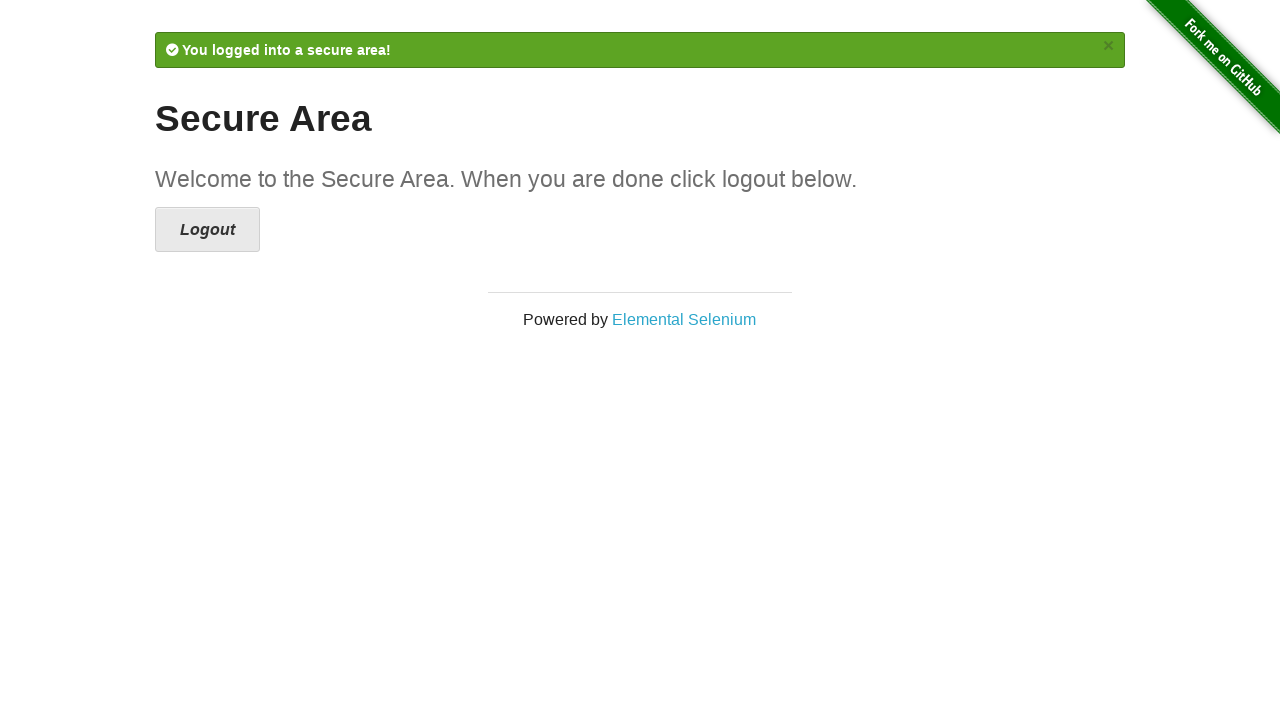

Verified that success message is visible
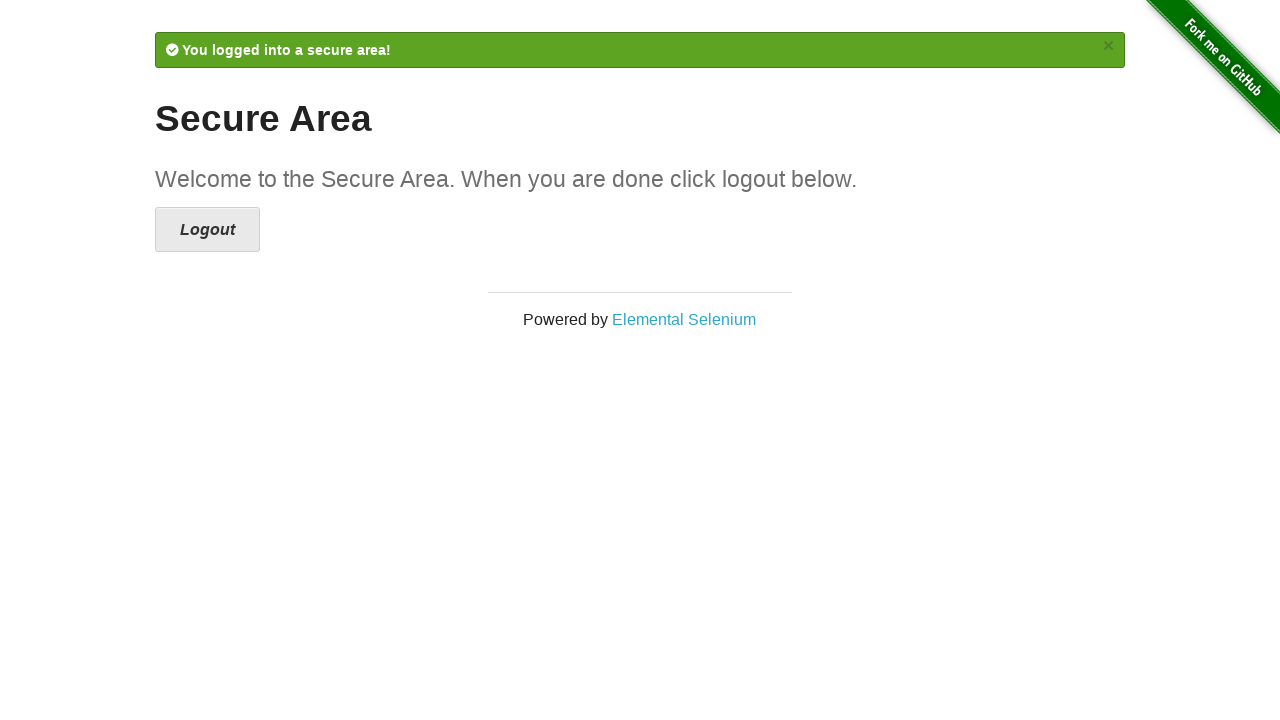

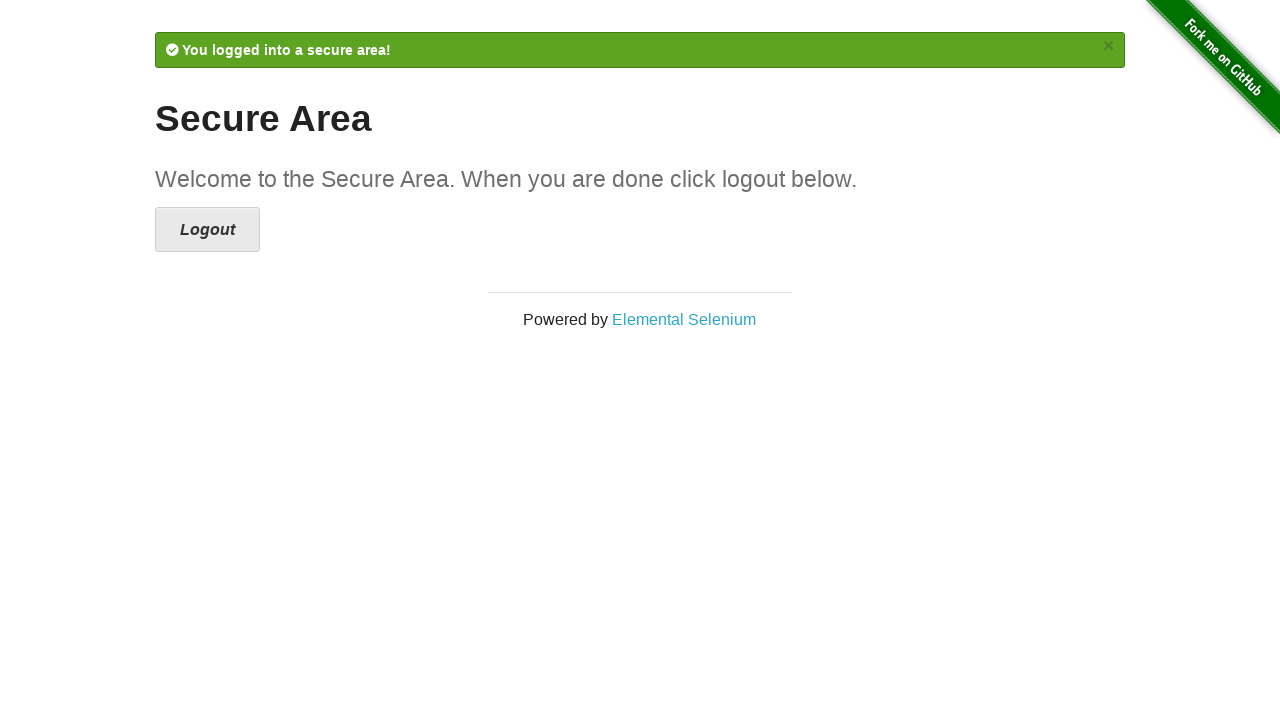